Navigates to the Asan Medical Center disease information page, clicks on a disease listing item to view its details, then navigates back to the list.

Starting URL: https://www.amc.seoul.kr/asan/healthinfo/disease/diseaseList.do?diseaseKindId=C000020

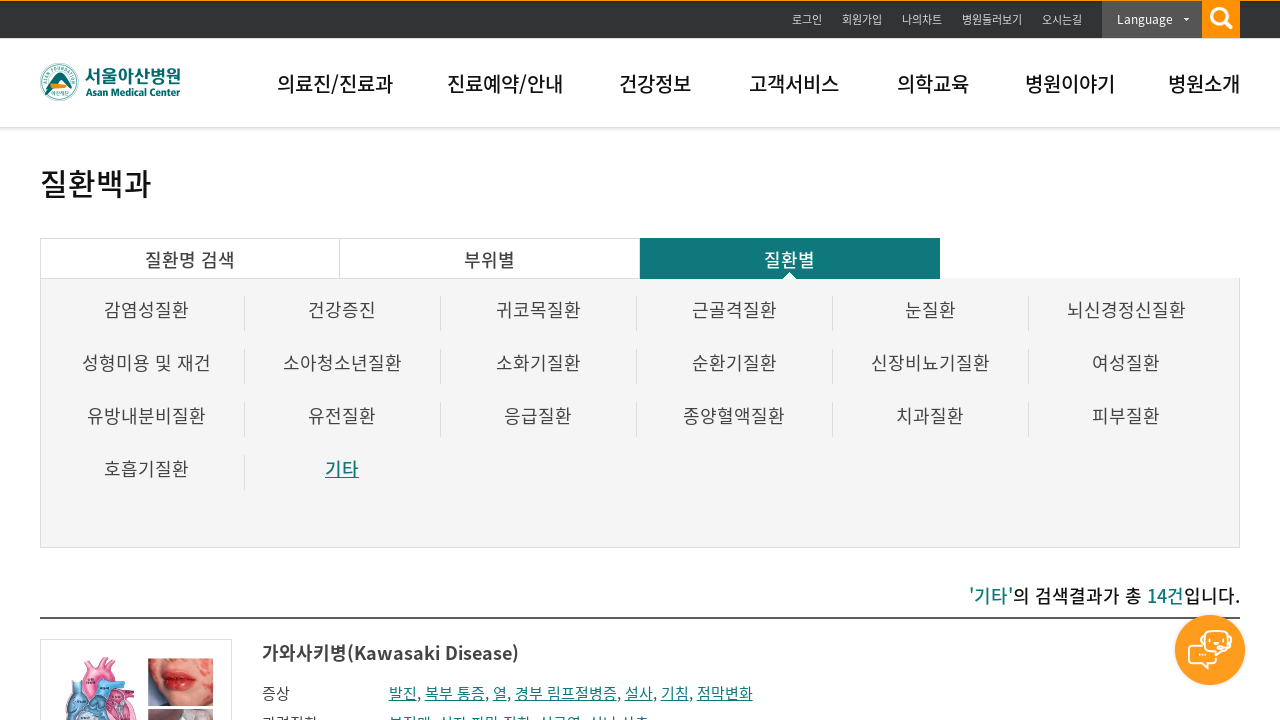

Disease list loaded and first item selector is visible
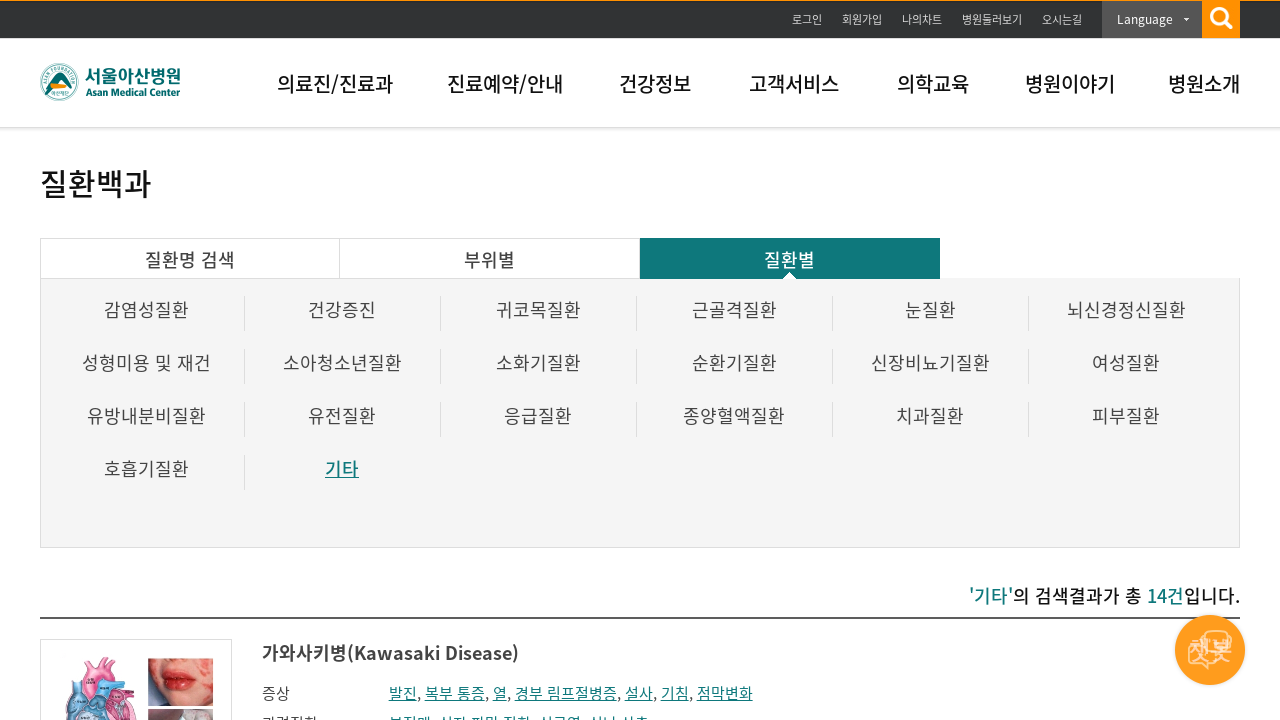

Clicked on the first disease listing item to view its details at (390, 652) on xpath=//*[@id="listForm"]/div/div/ul/li[1]/div[2]/strong/a
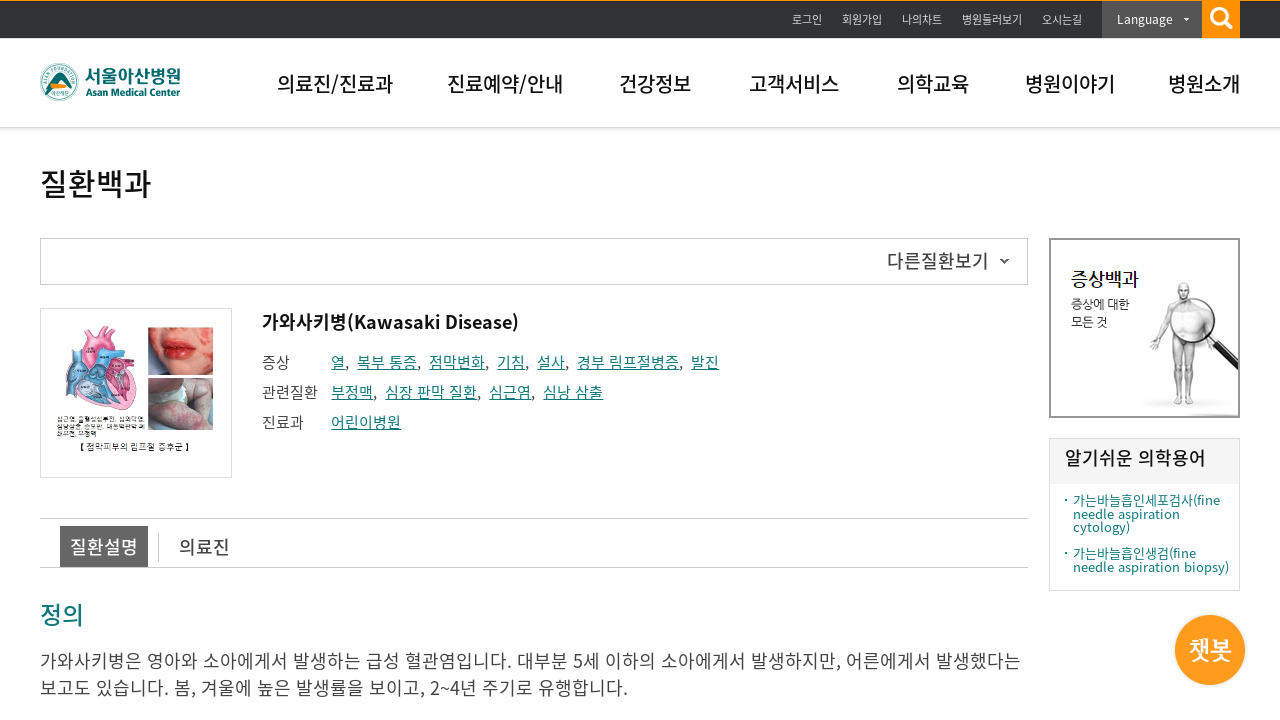

Disease detail page loaded successfully
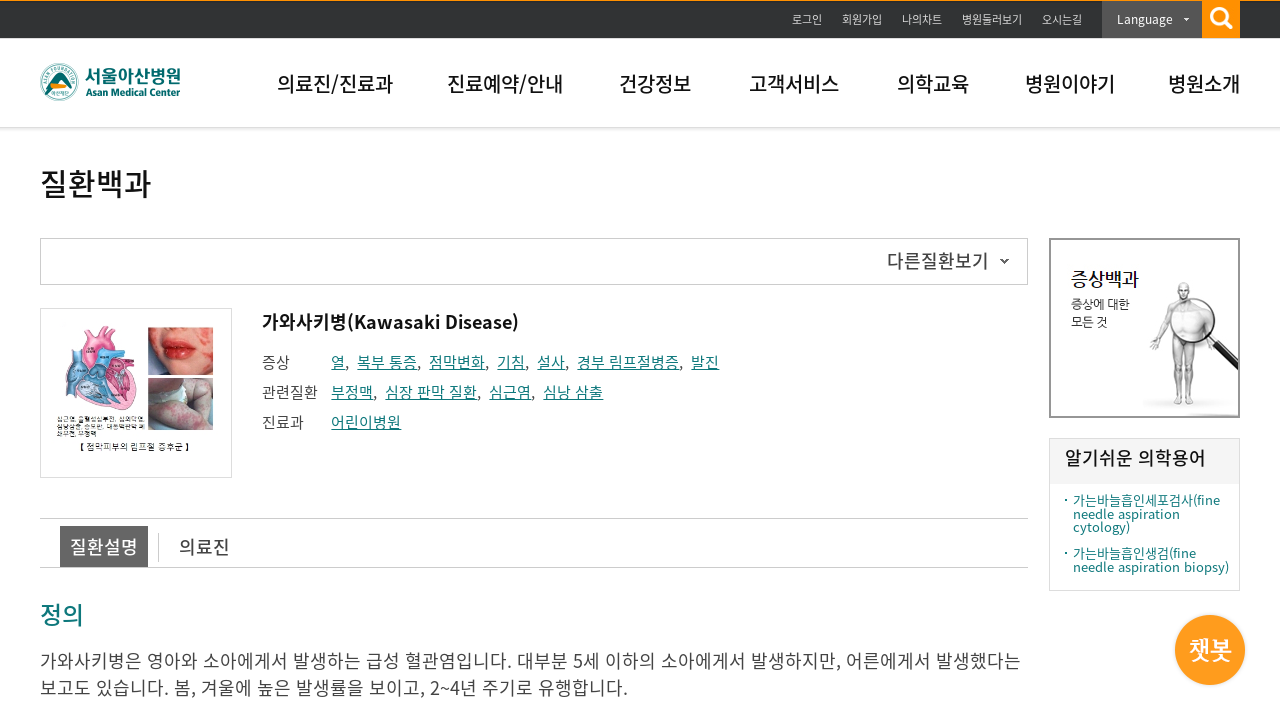

Navigated back to the disease list page
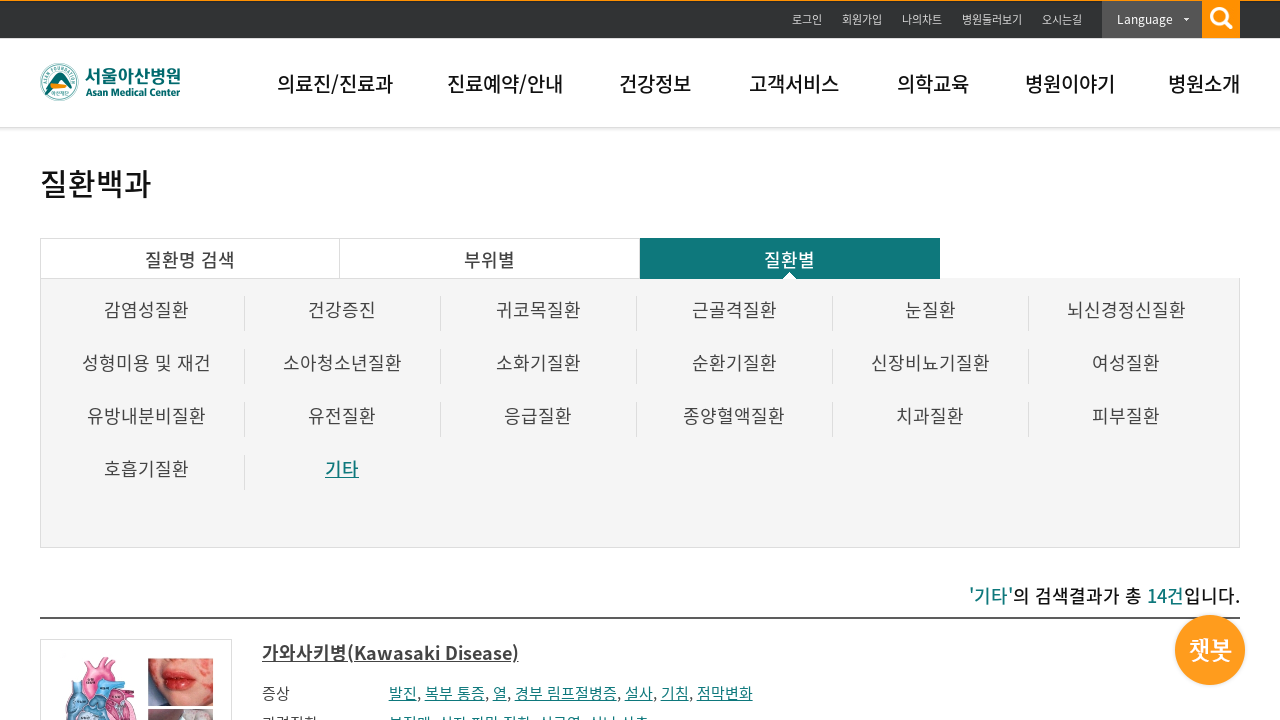

Disease list reloaded after navigating back
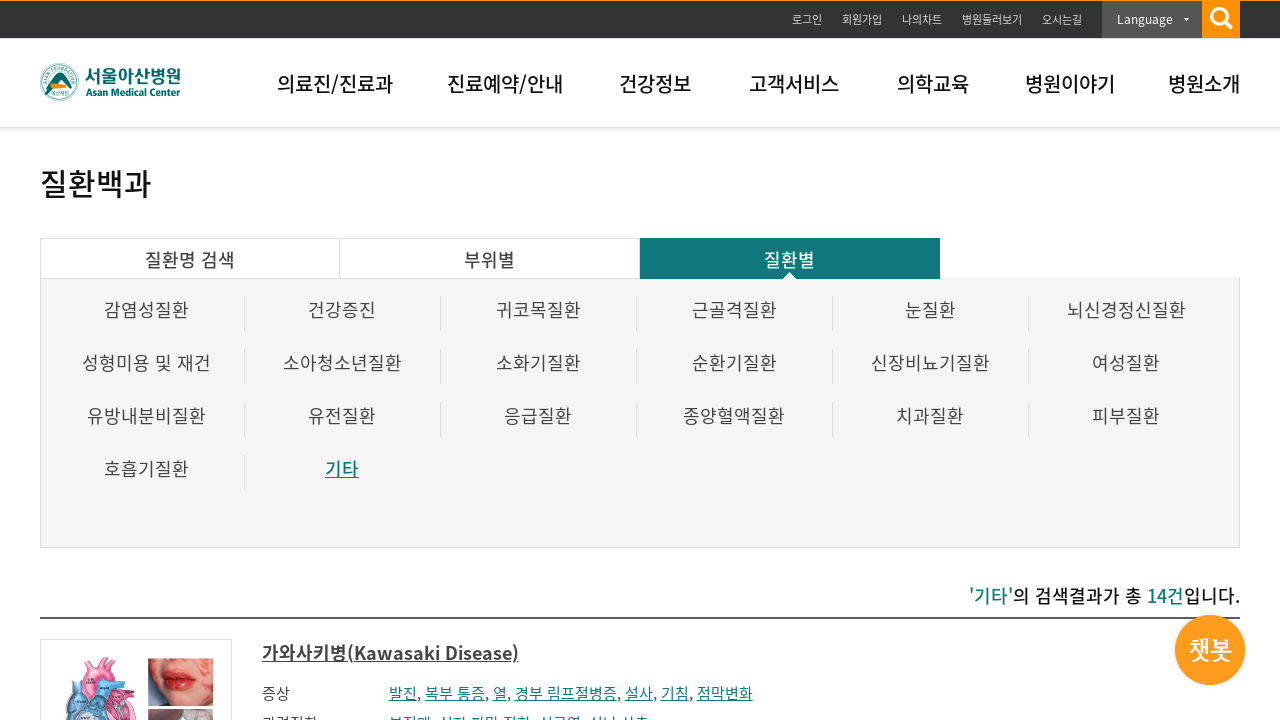

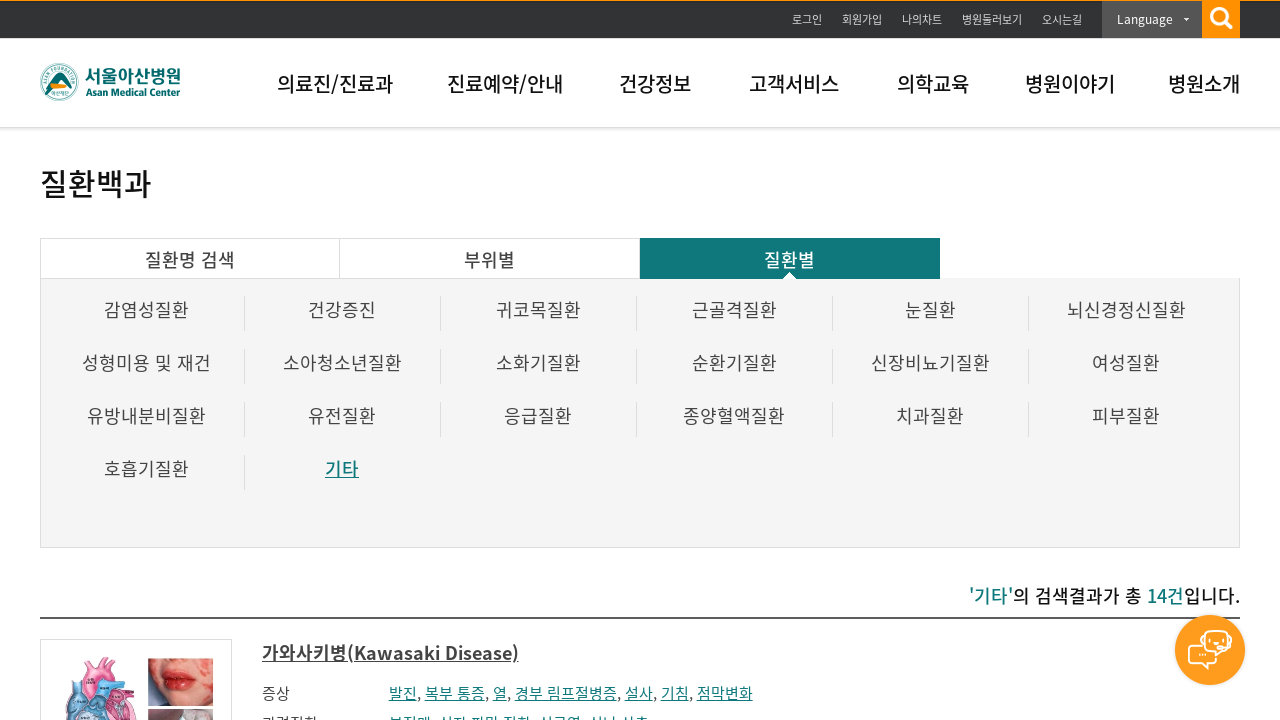